Fills out a registration form by entering values into form fields and using Tab key to navigate between fields

Starting URL: https://naveenautomationlabs.com/opencart/index.php?route=account/register

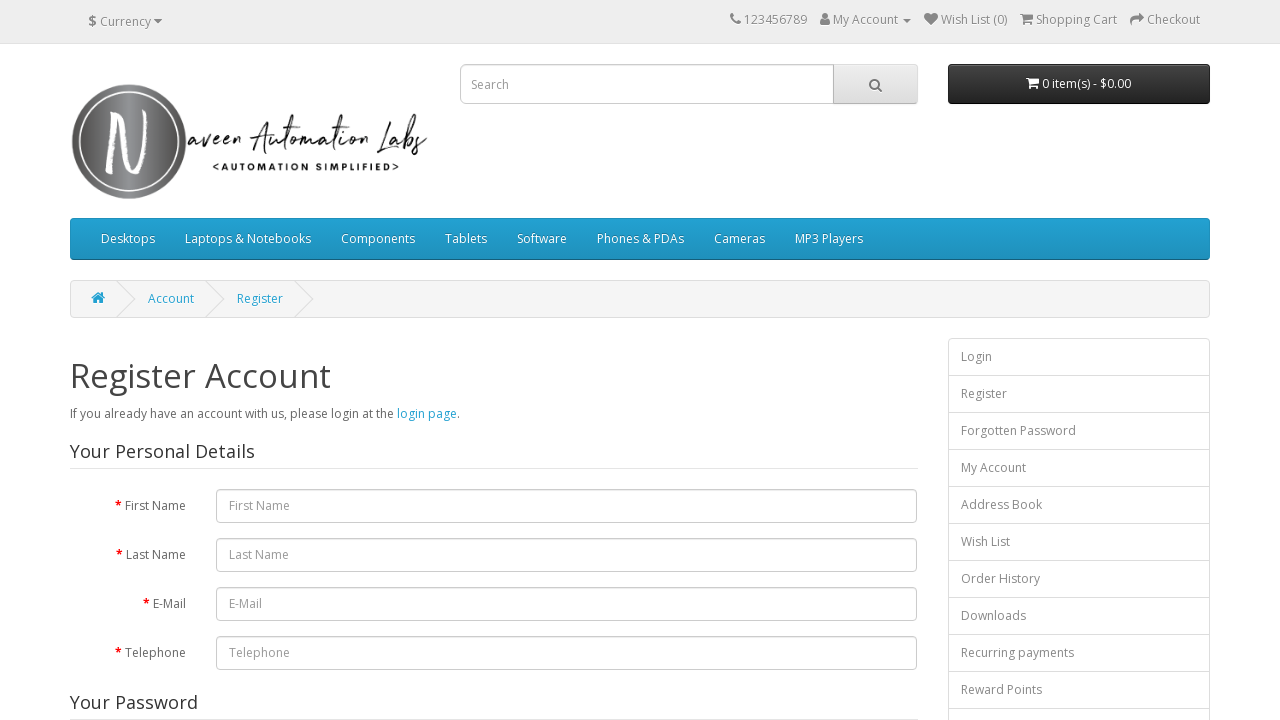

Clicked on demo table link
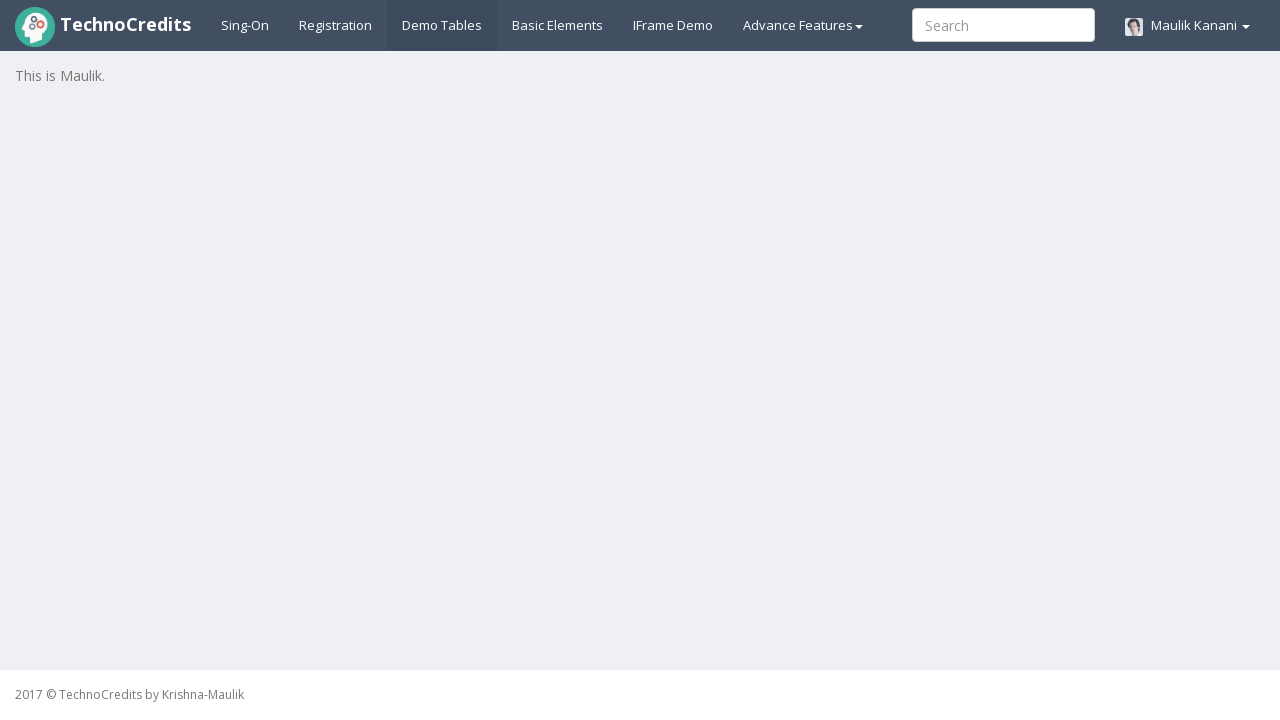

Table element became visible
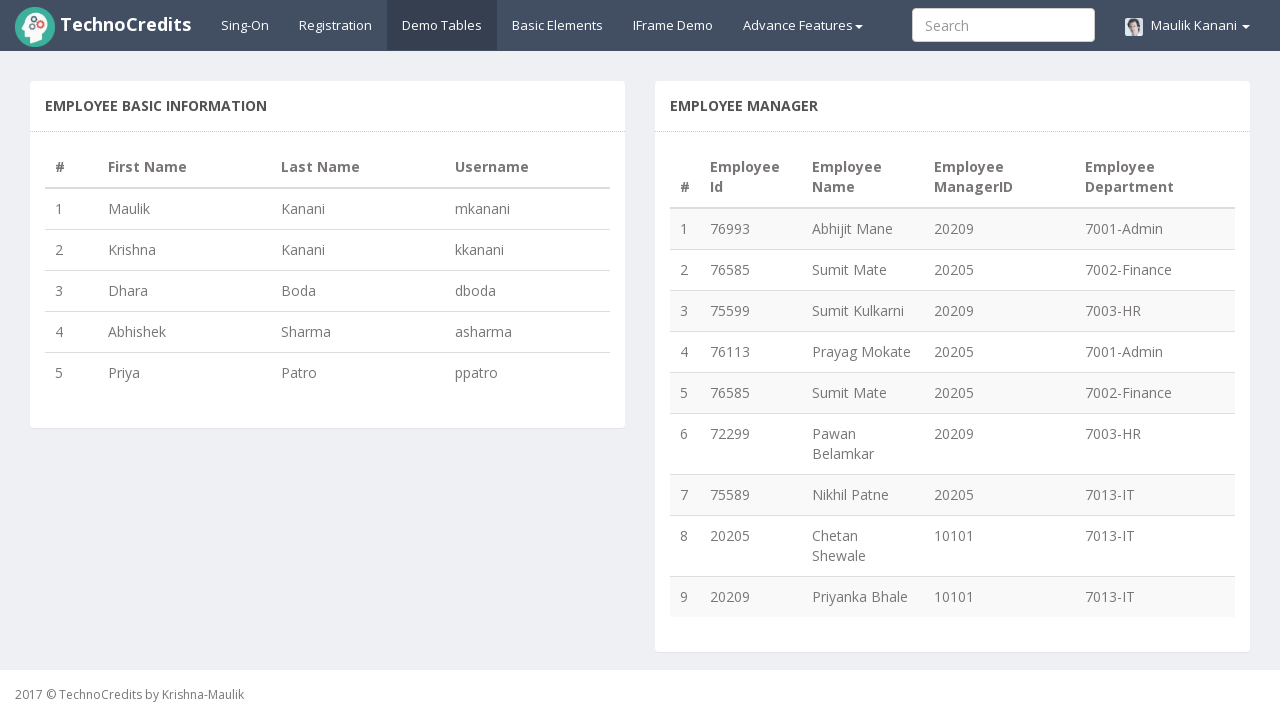

Clicked on table element
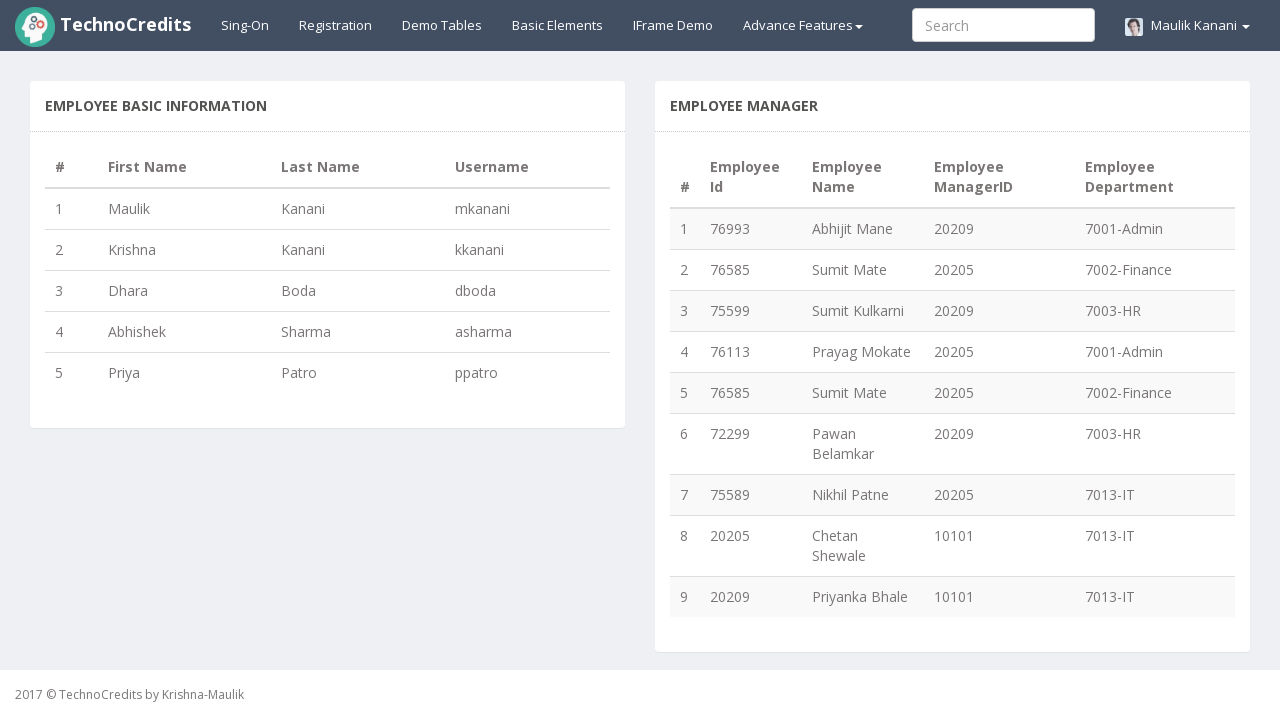

Table headers element loaded
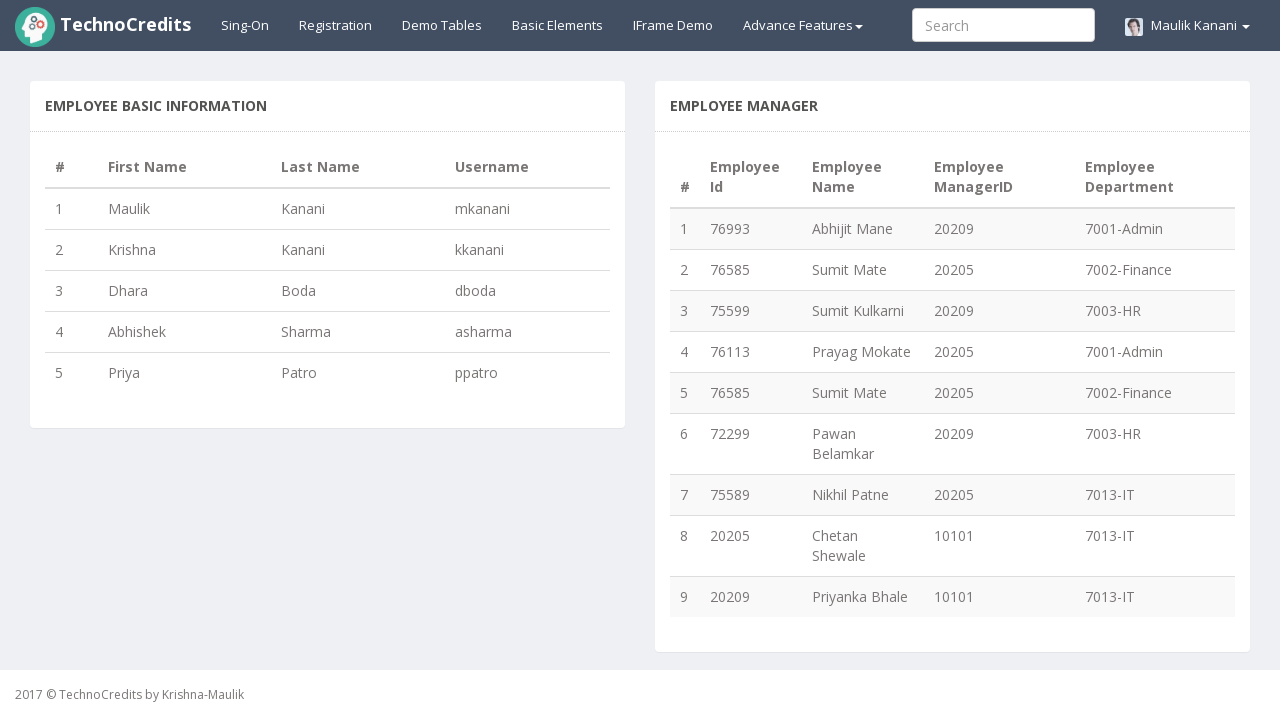

Retrieved table headers text content
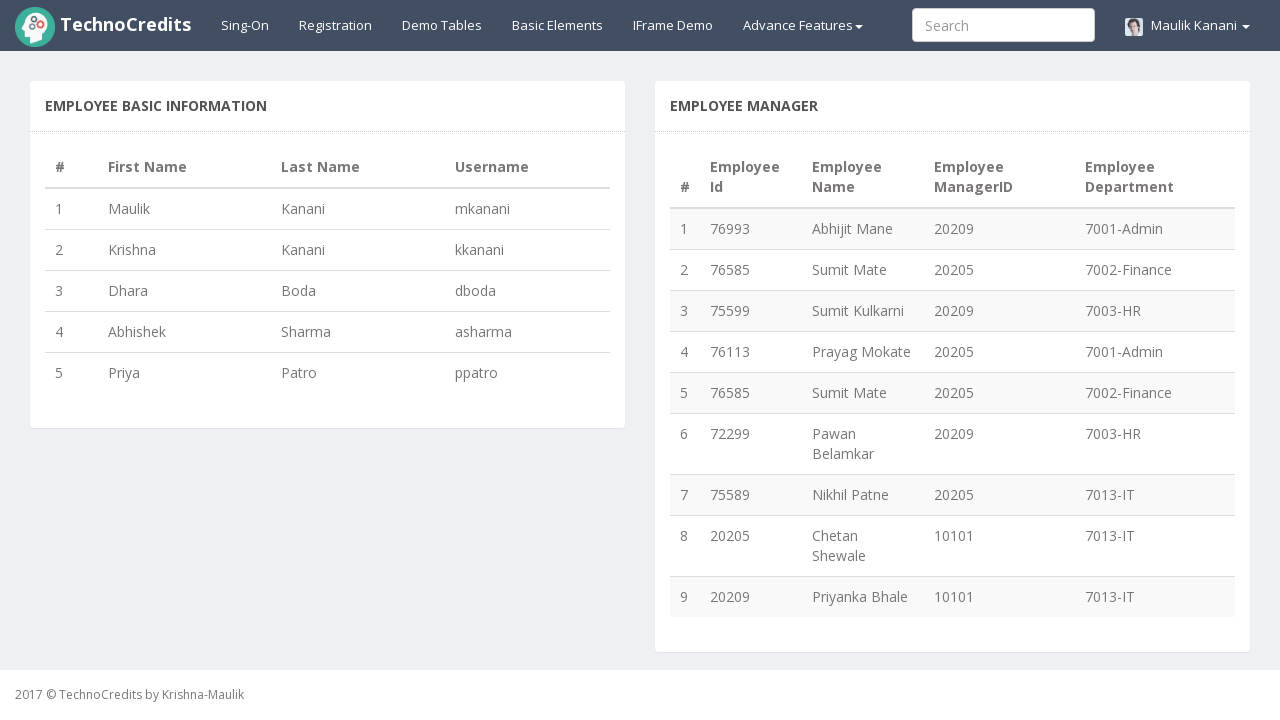

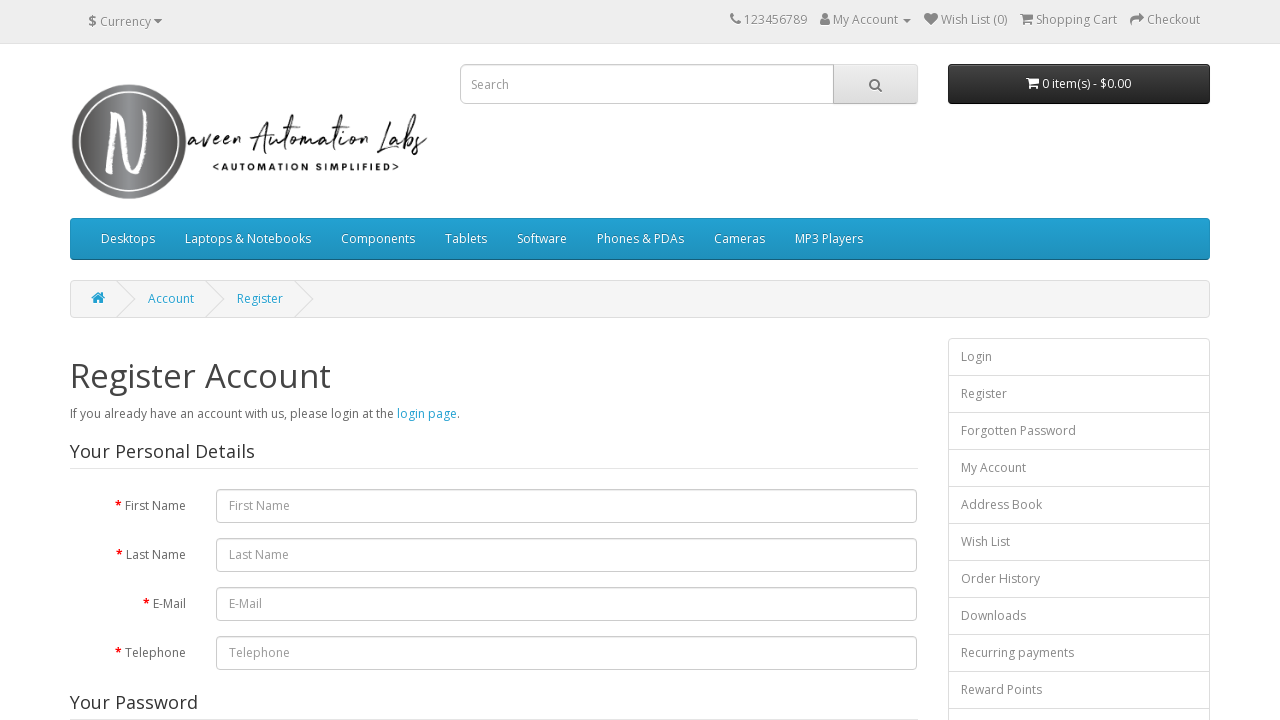